Navigates to a page with loading images and waits for specific image elements to be present on the page

Starting URL: https://bonigarcia.dev/selenium-webdriver-java/loading-images.html

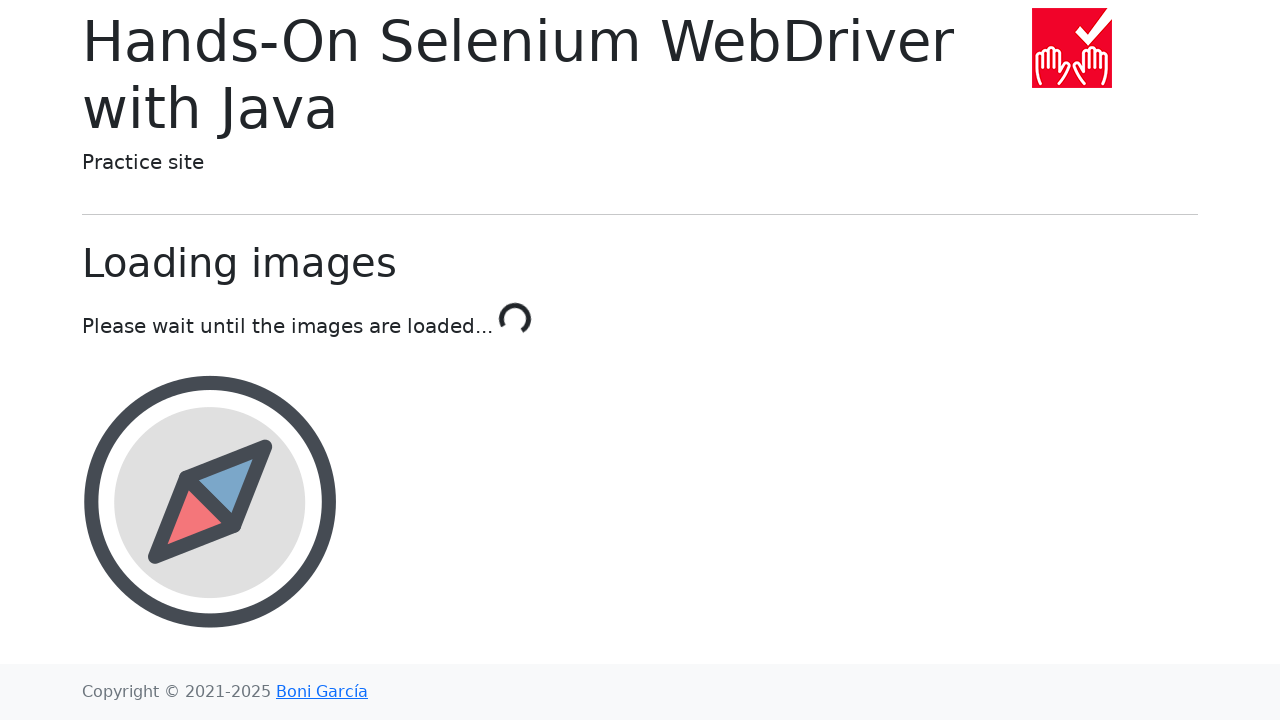

Waited for landscape image element to be present
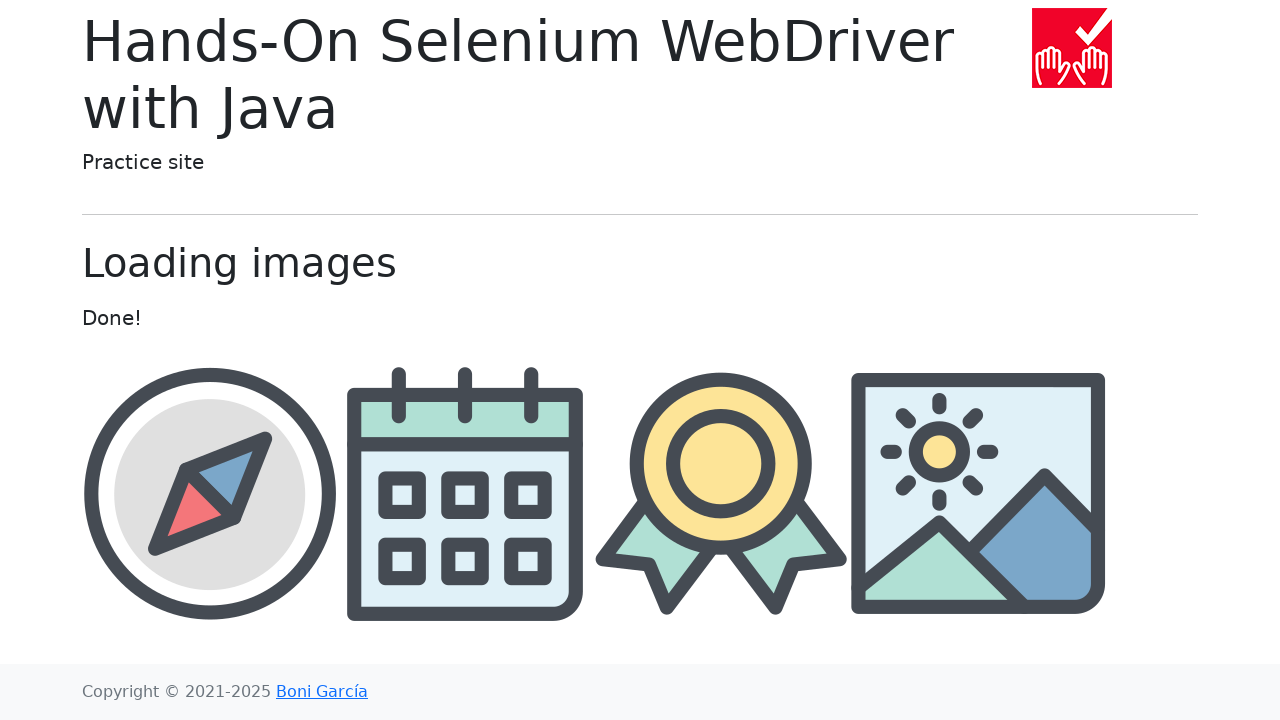

Waited for award image element to be present
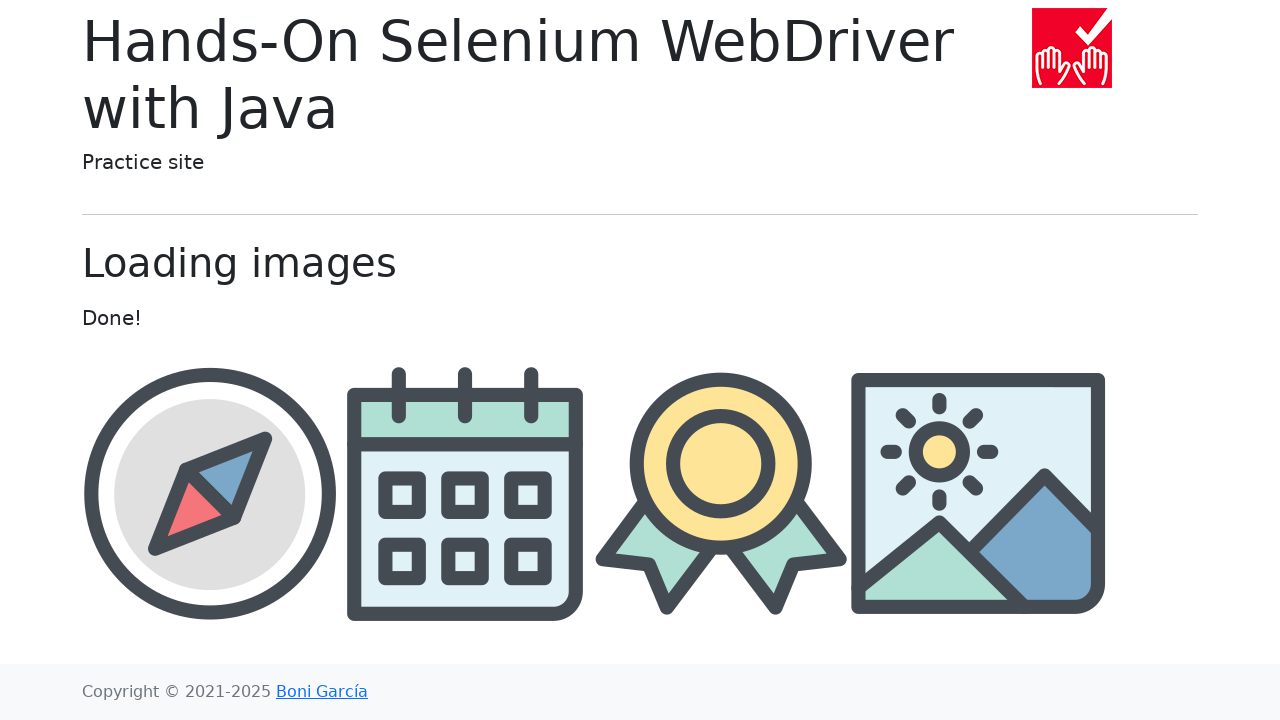

Retrieved src attribute from award image element
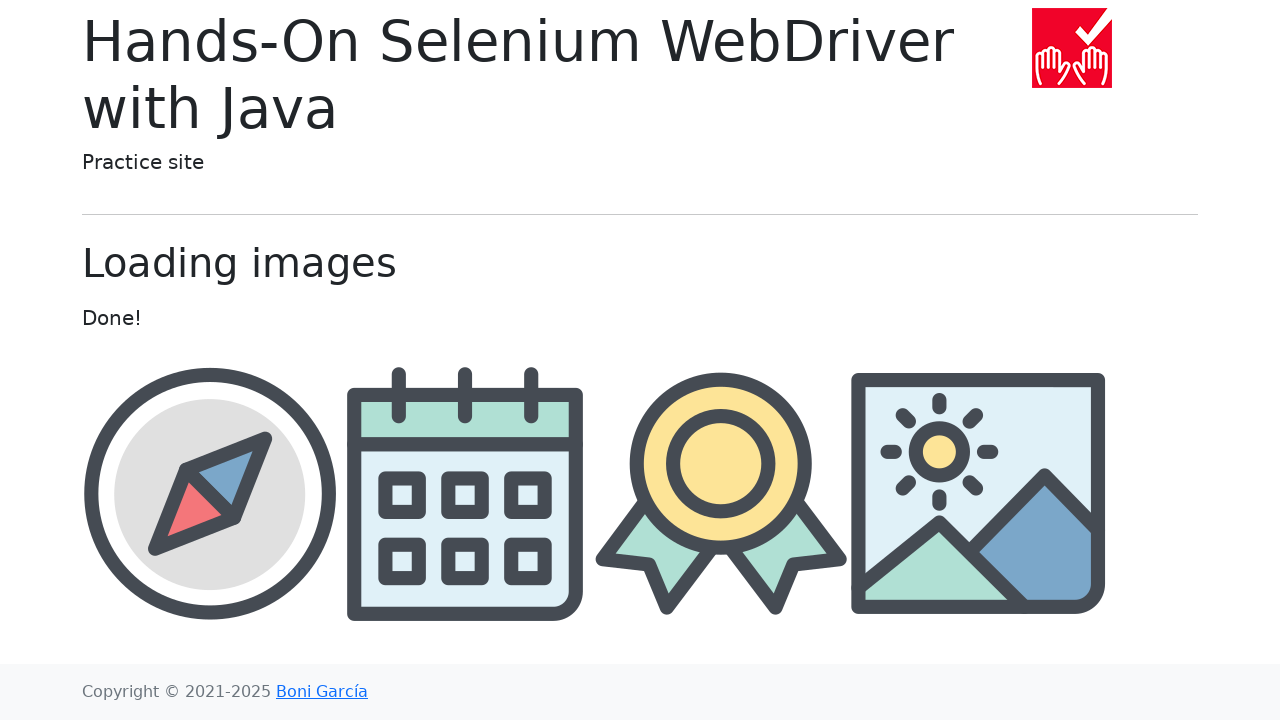

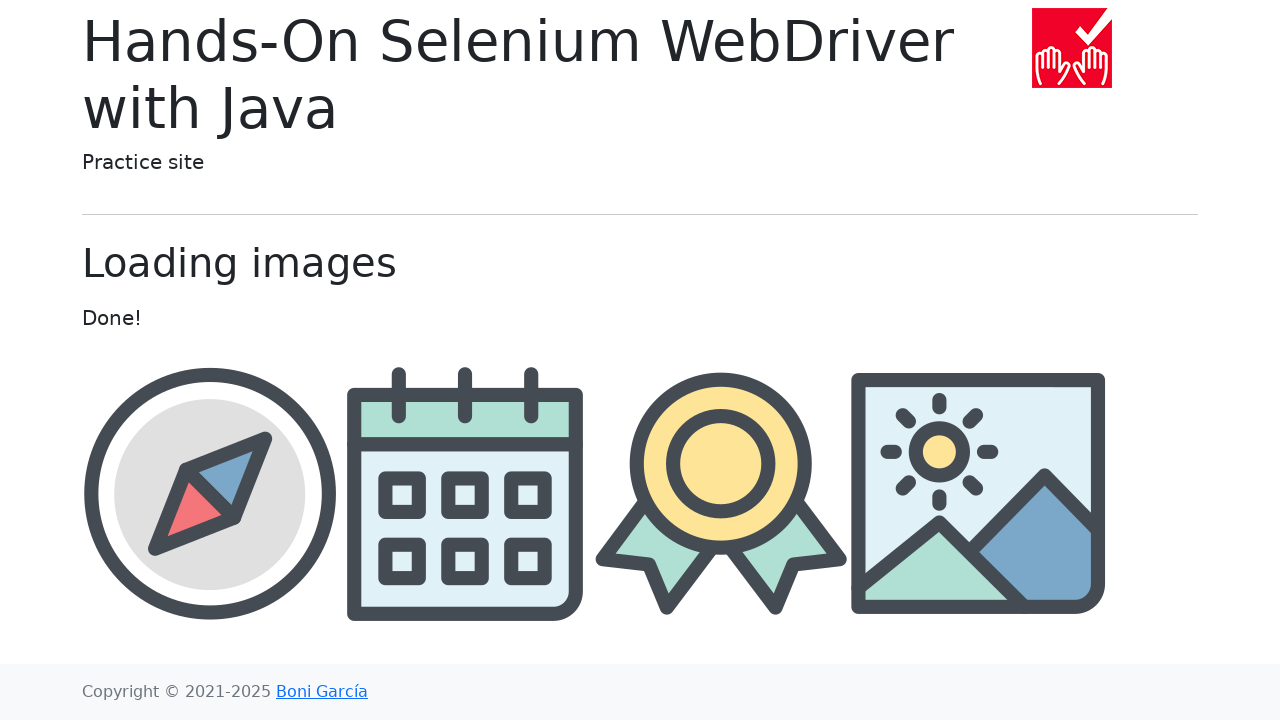